Navigates to Ultimate QA's dummy automation websites page and clicks on the first item in the table of contents

Starting URL: https://ultimateqa.com/dummy-automation-websites/

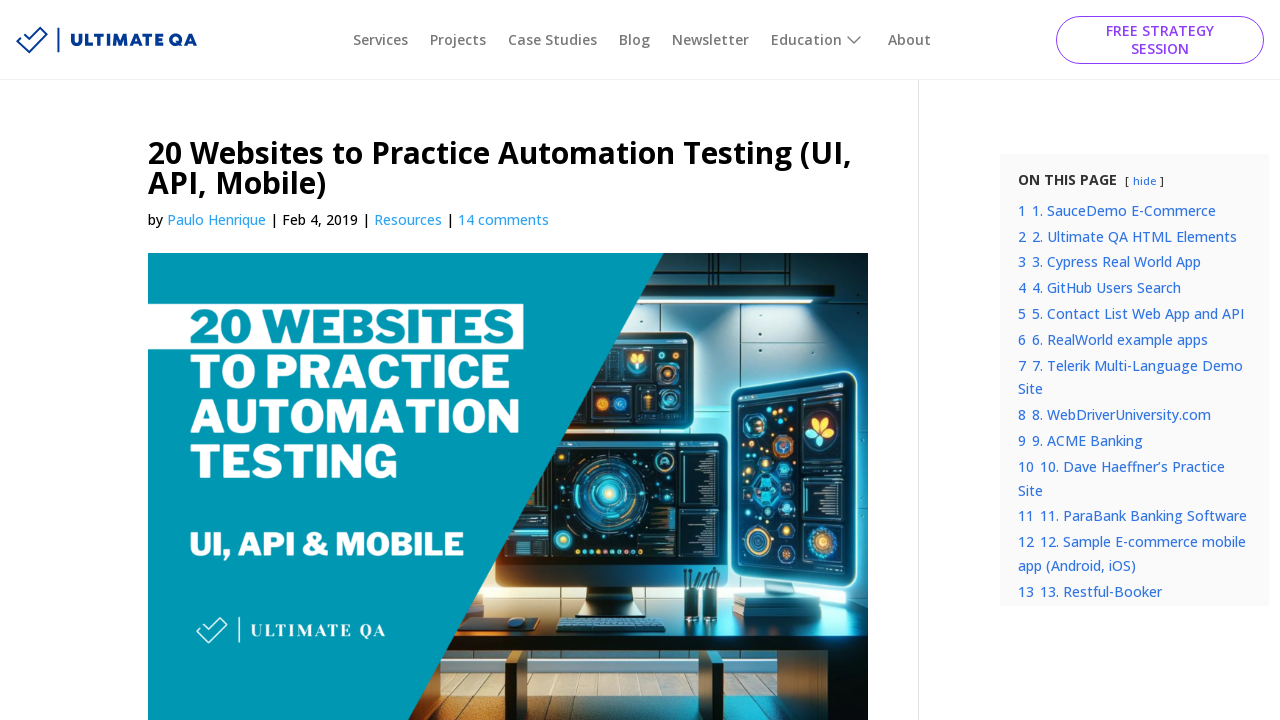

Navigated to Ultimate QA's dummy automation websites page
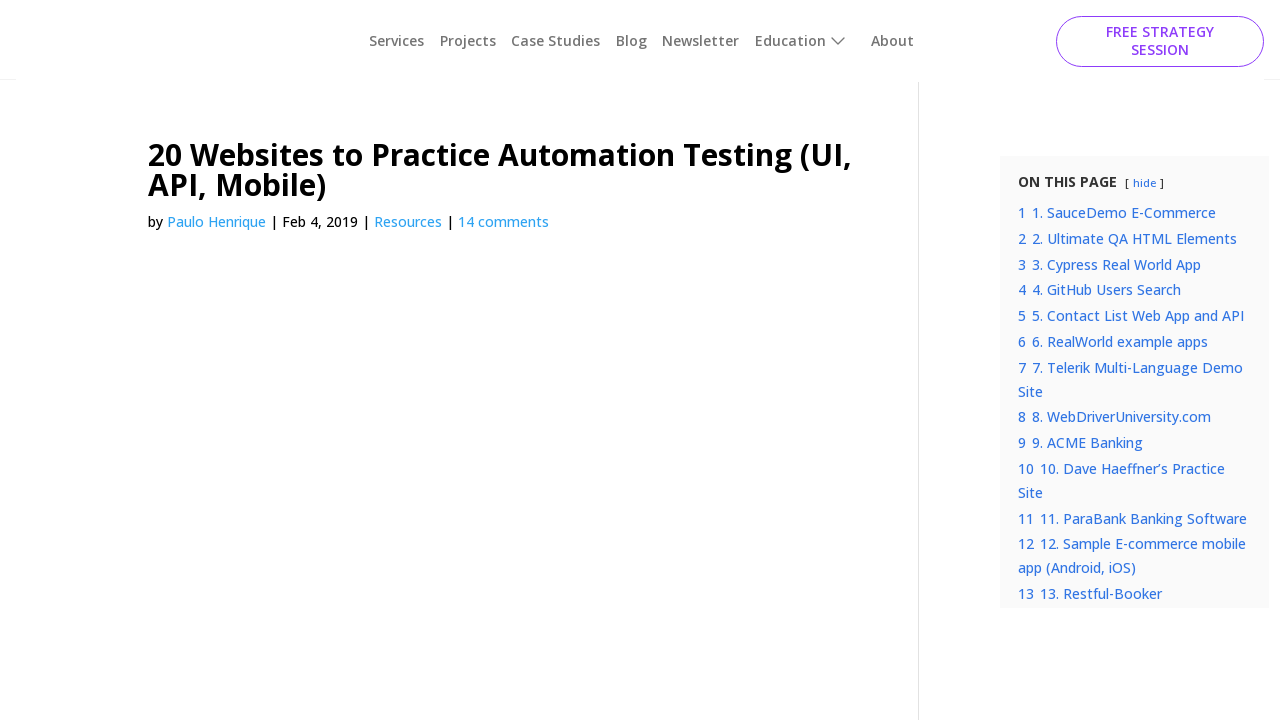

Clicked on the first item in the table of contents at (1124, 210) on (//span[@class='lwptoc_item_label'])[1]
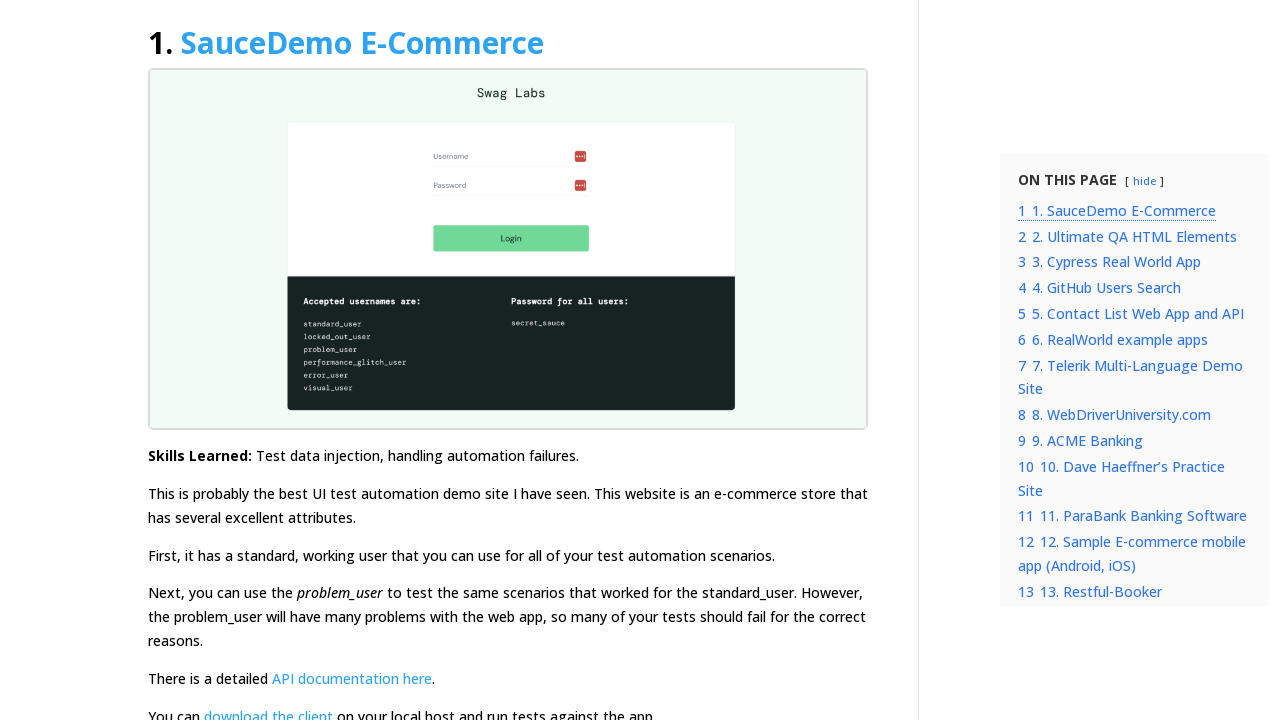

Waited for page to load and network to be idle
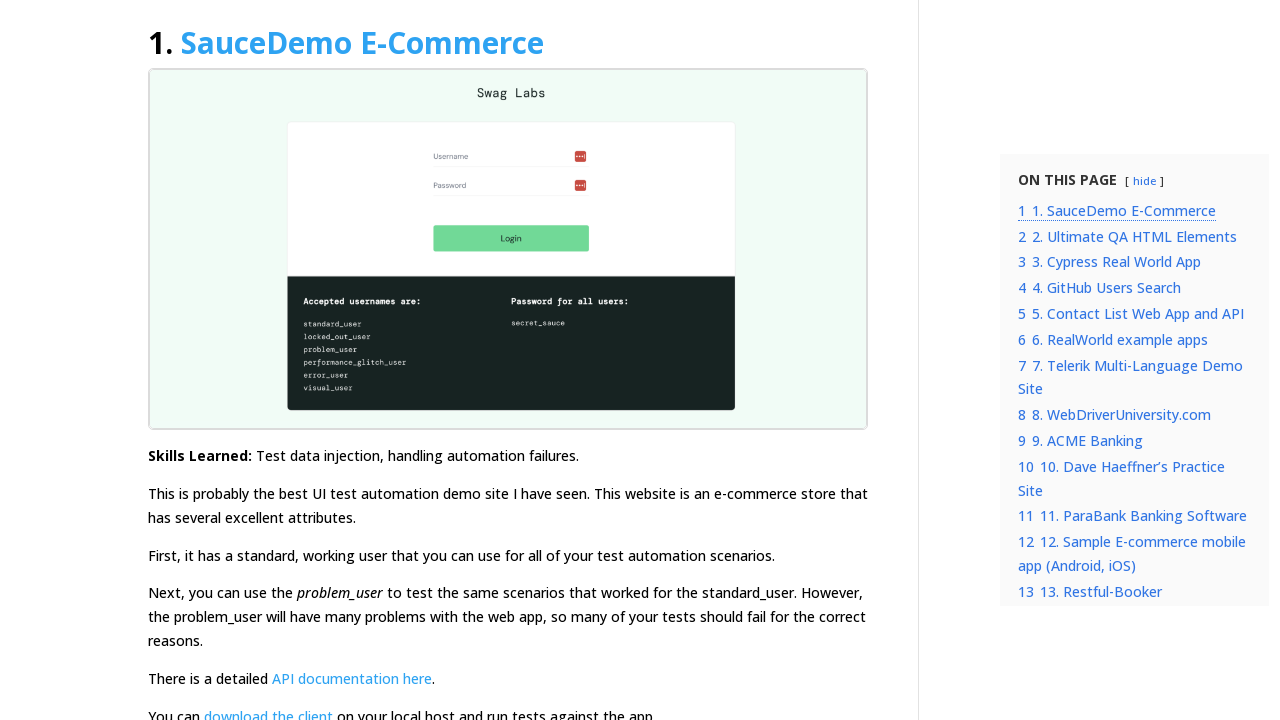

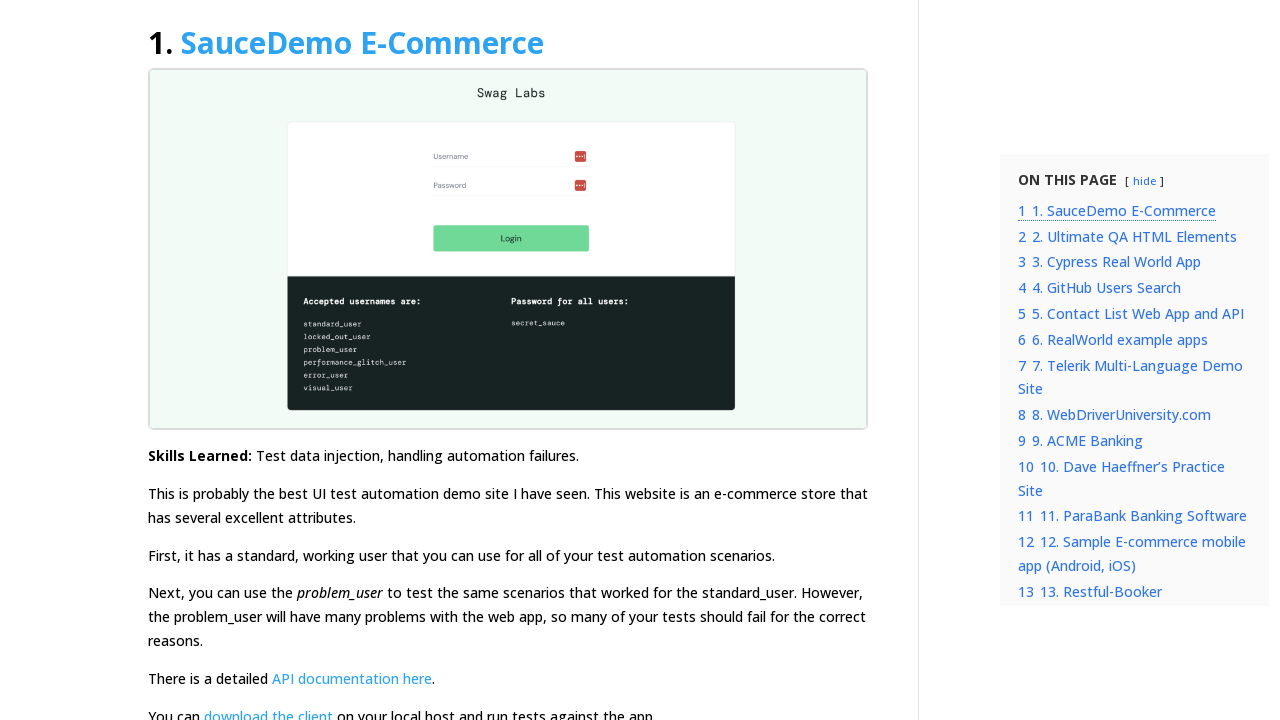